Tests navigation on syntaxprojects.com by clicking the "Start Practising" button and then selecting the first demo item from the list.

Starting URL: https://syntaxprojects.com/

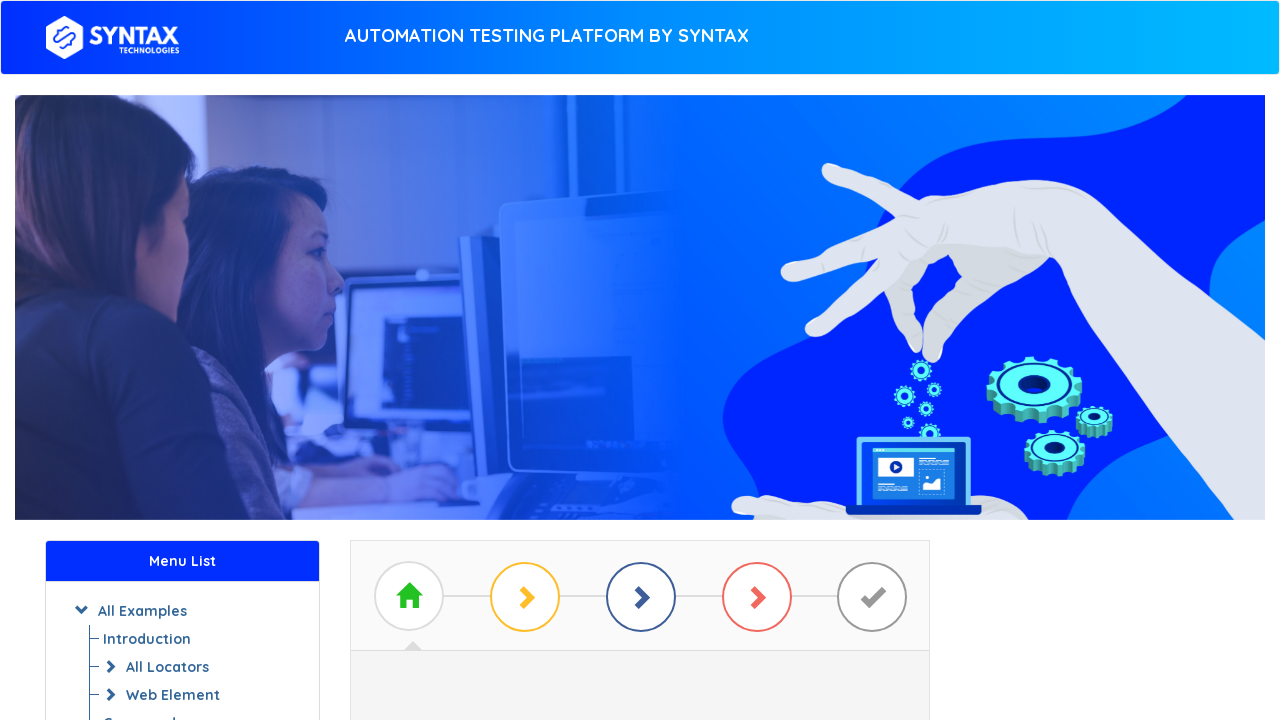

Clicked 'Start Practising' button at (640, 372) on xpath=//a[normalize-space()='Start Practising']
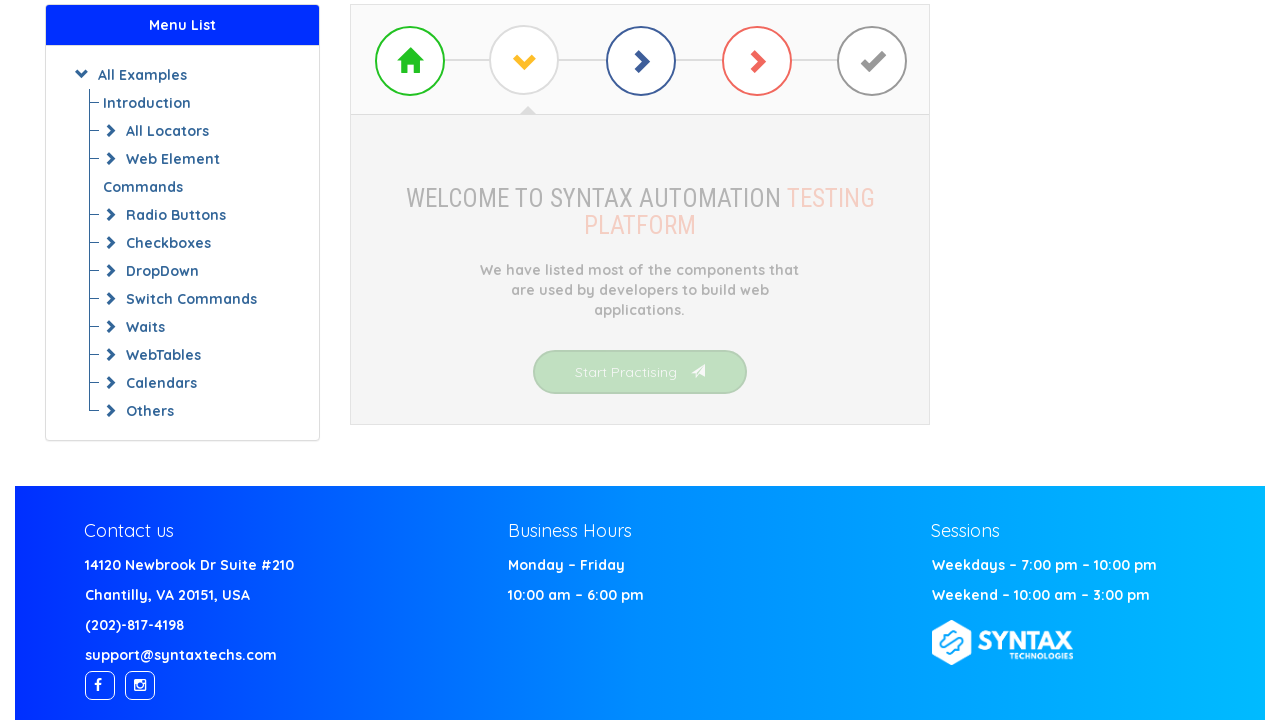

Waited for page to load (3000ms)
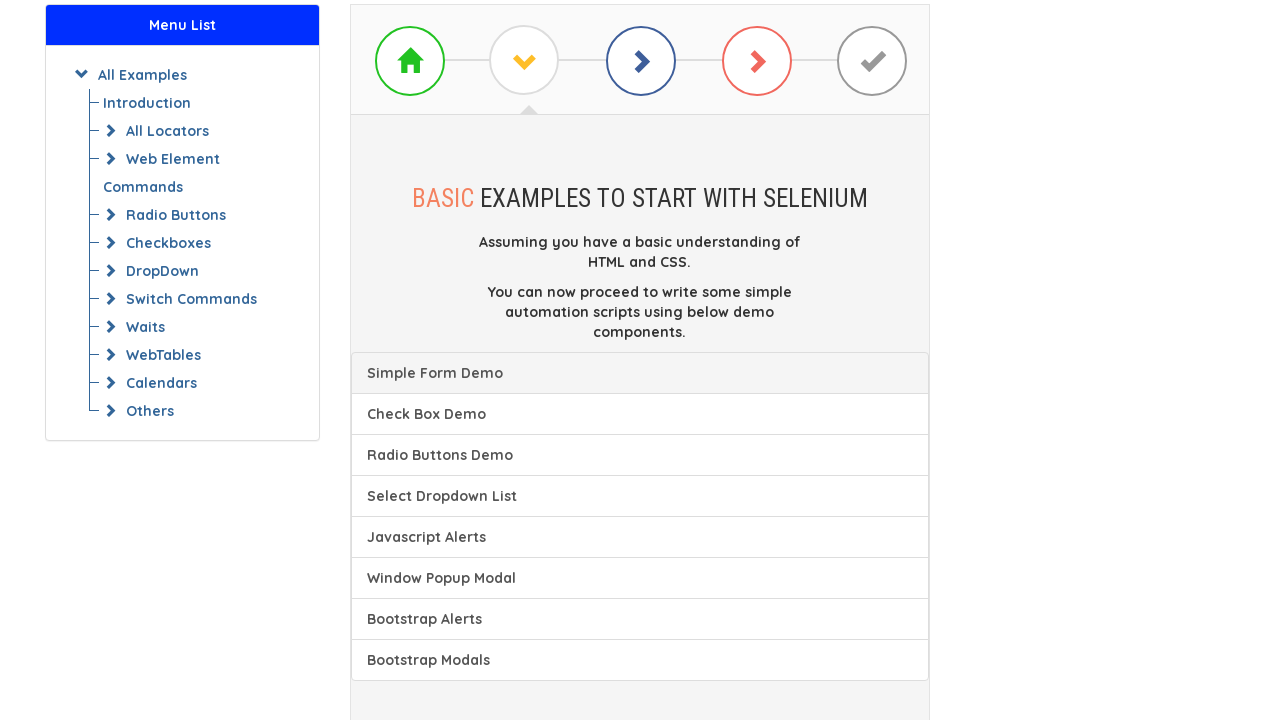

Clicked on the first demo item from the list at (640, 373) on (//a[@class='list-group-item'])[1]
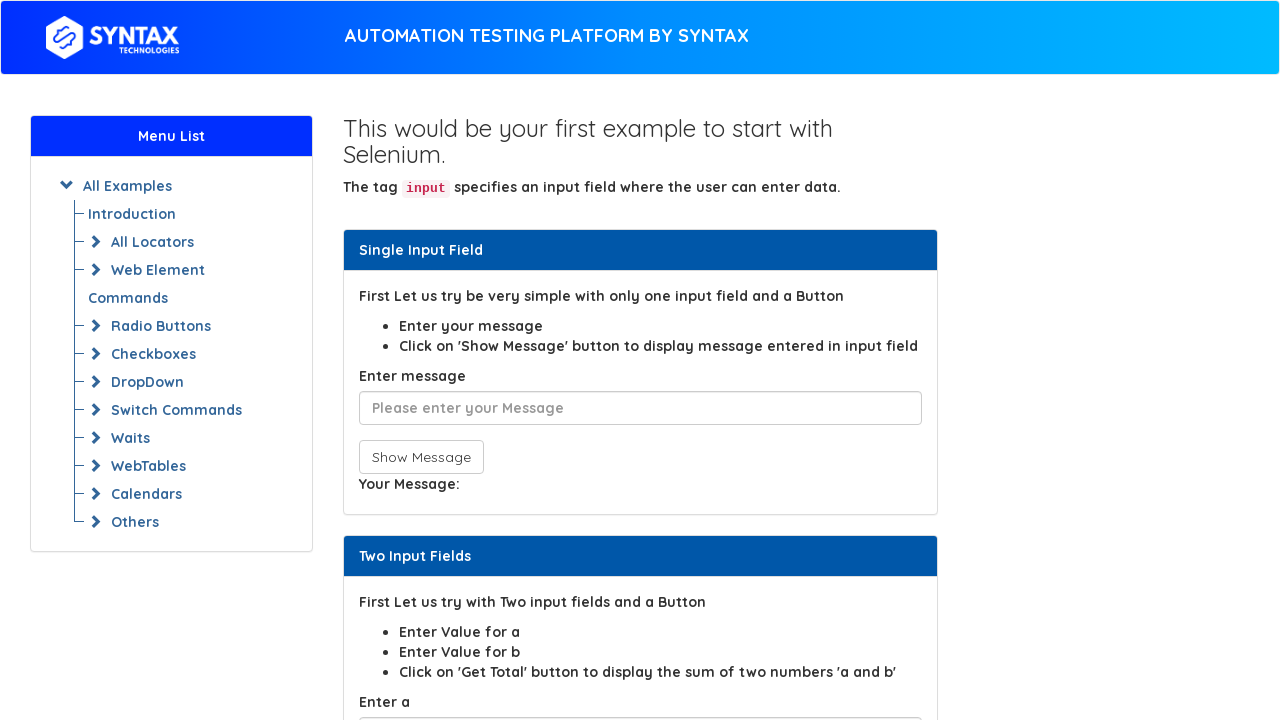

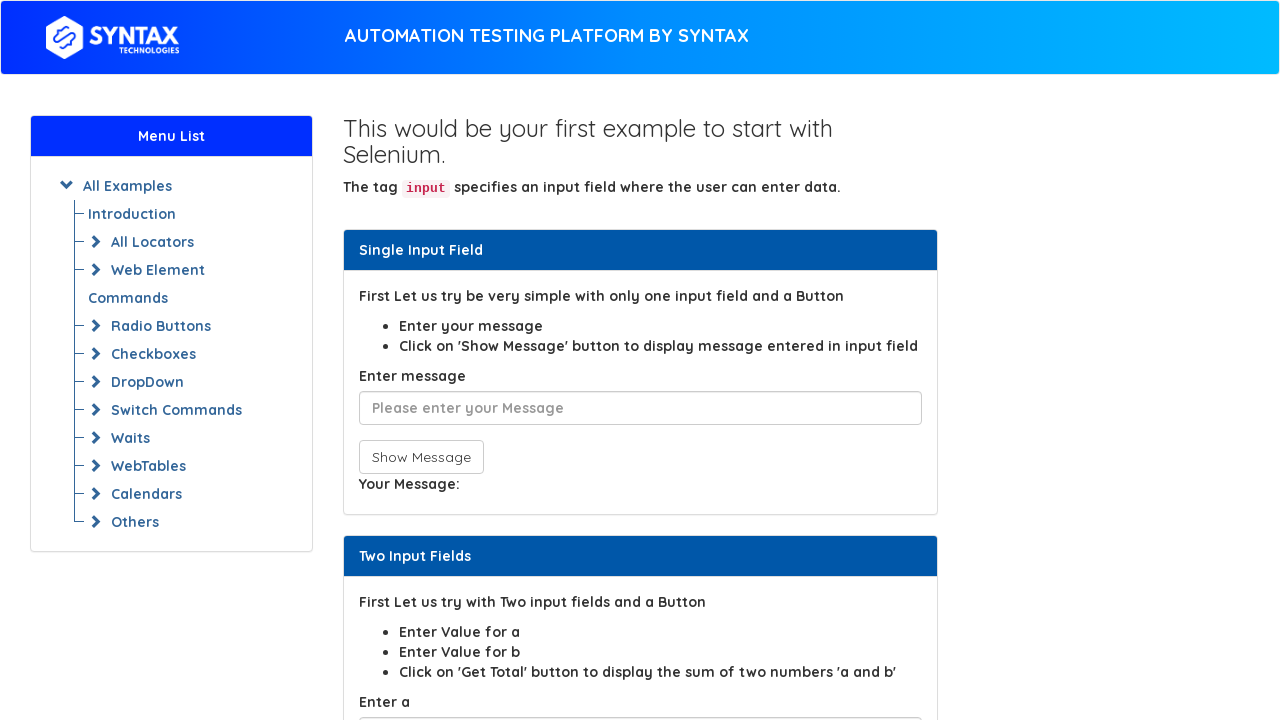